Tests subtraction with invalid first operand to verify error handling

Starting URL: https://gerabarud.github.io/is3-calculadora/

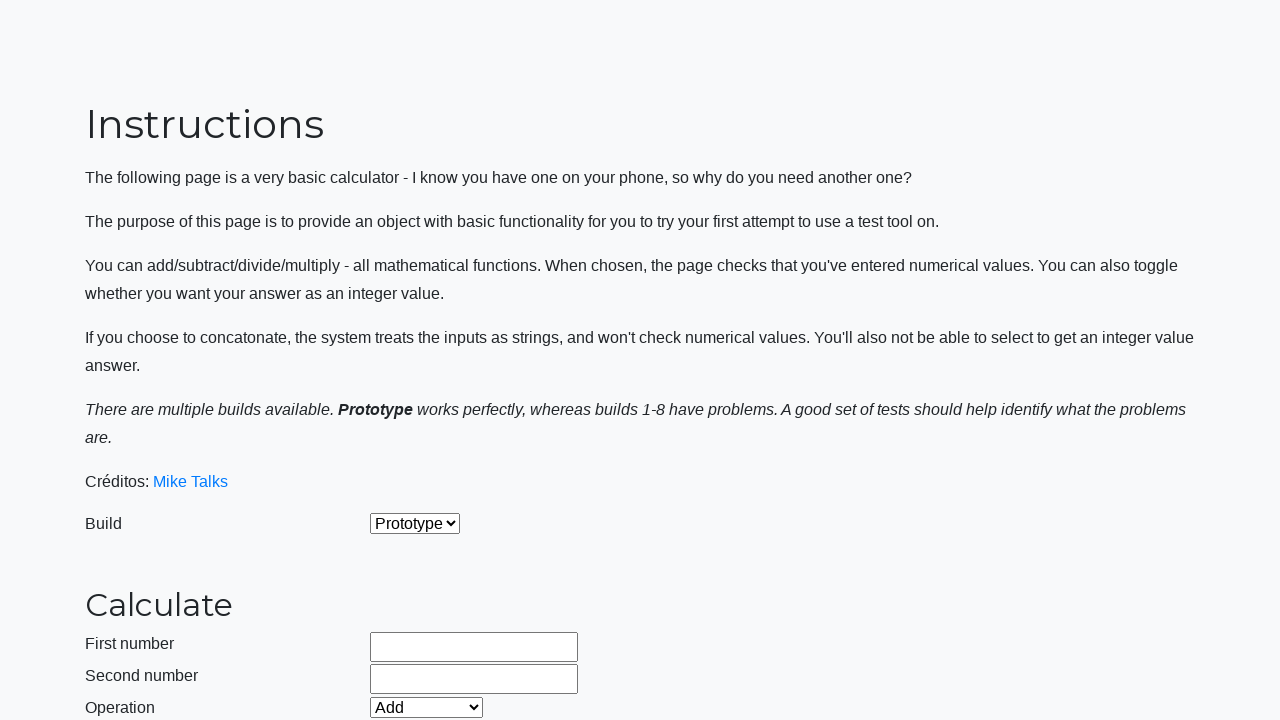

Selected 'Subtract' operation from dropdown on #selectOperationDropdown
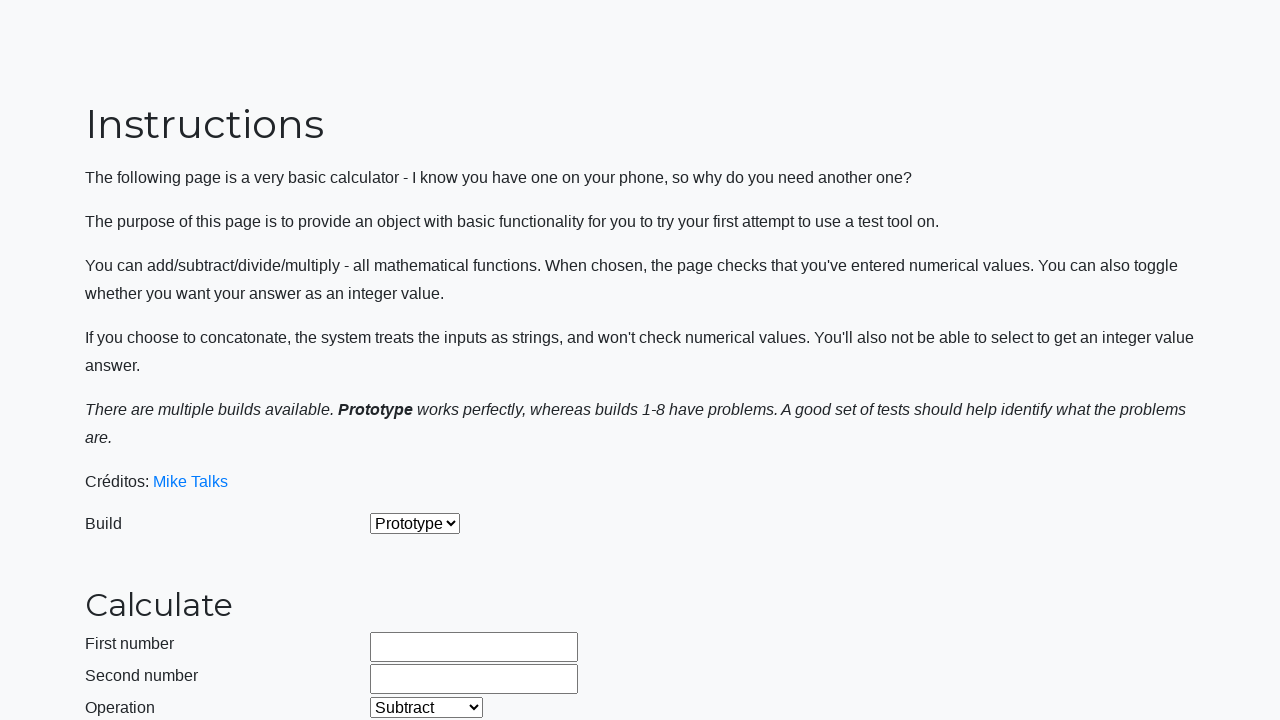

Filled first operand field with invalid value 'E' on #number1Field
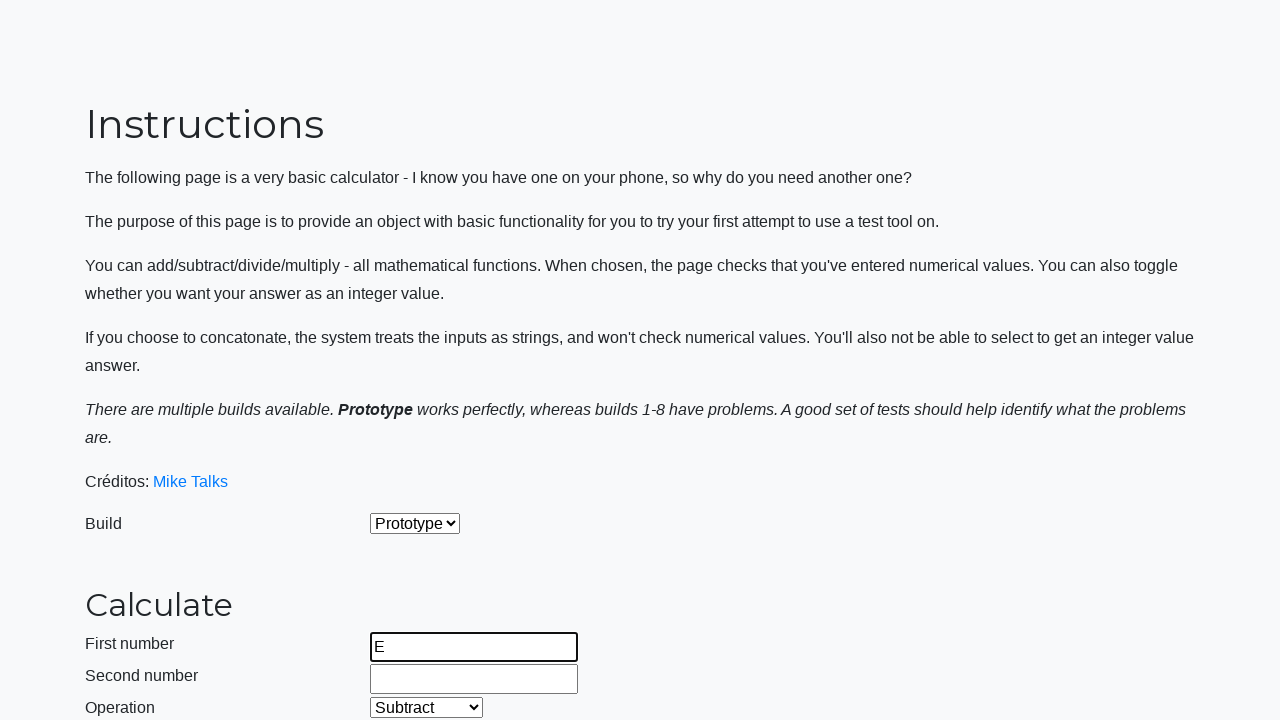

Filled second operand field with '99999999999' on #number2Field
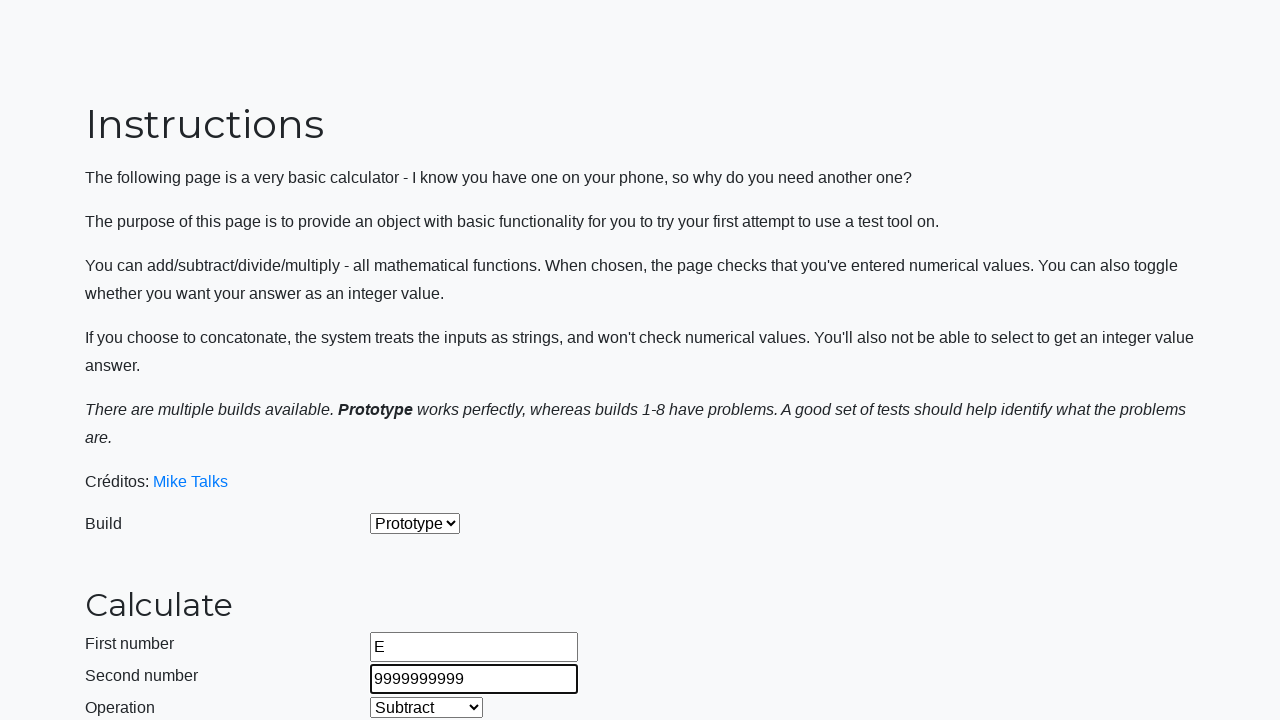

Clicked calculate button to perform subtraction with invalid operands at (422, 451) on #calculateButton
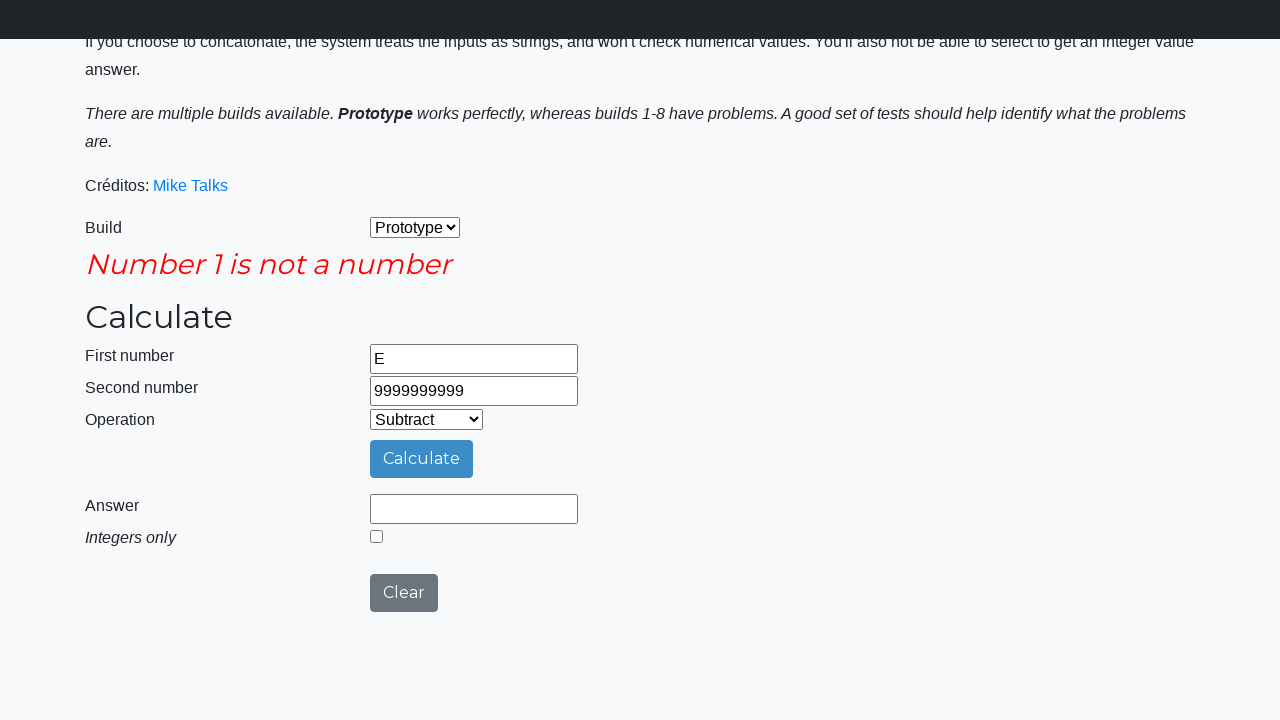

Waited for error message to appear
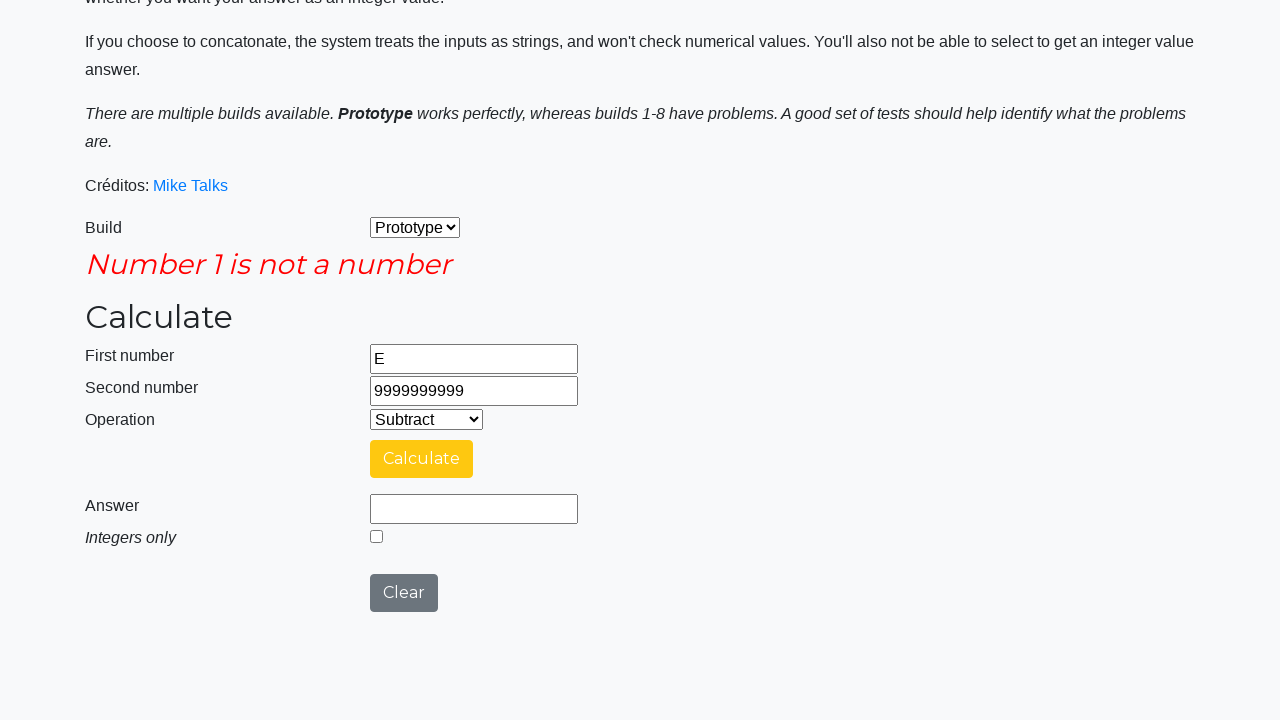

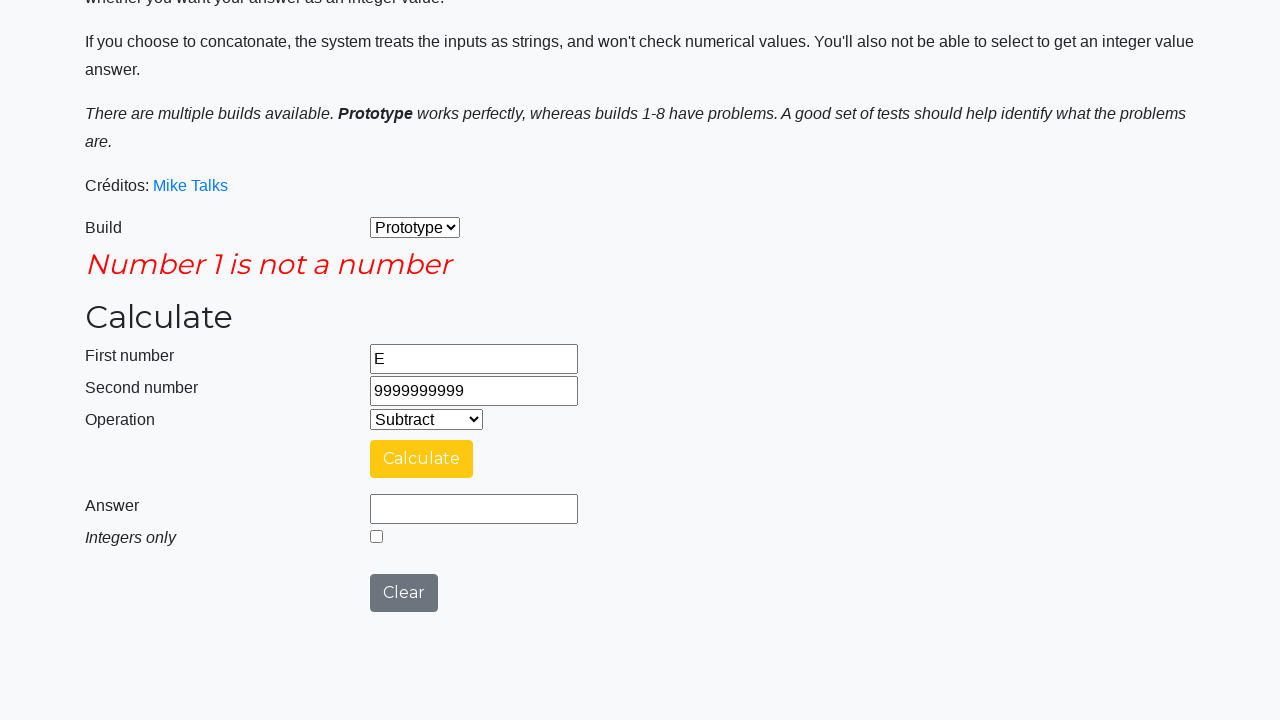